Tests form submission by extracting a value from an element's attribute, calculating a mathematical result, filling the answer field, checking a checkbox, selecting a radio button, and submitting the form.

Starting URL: http://suninjuly.github.io/get_attribute.html

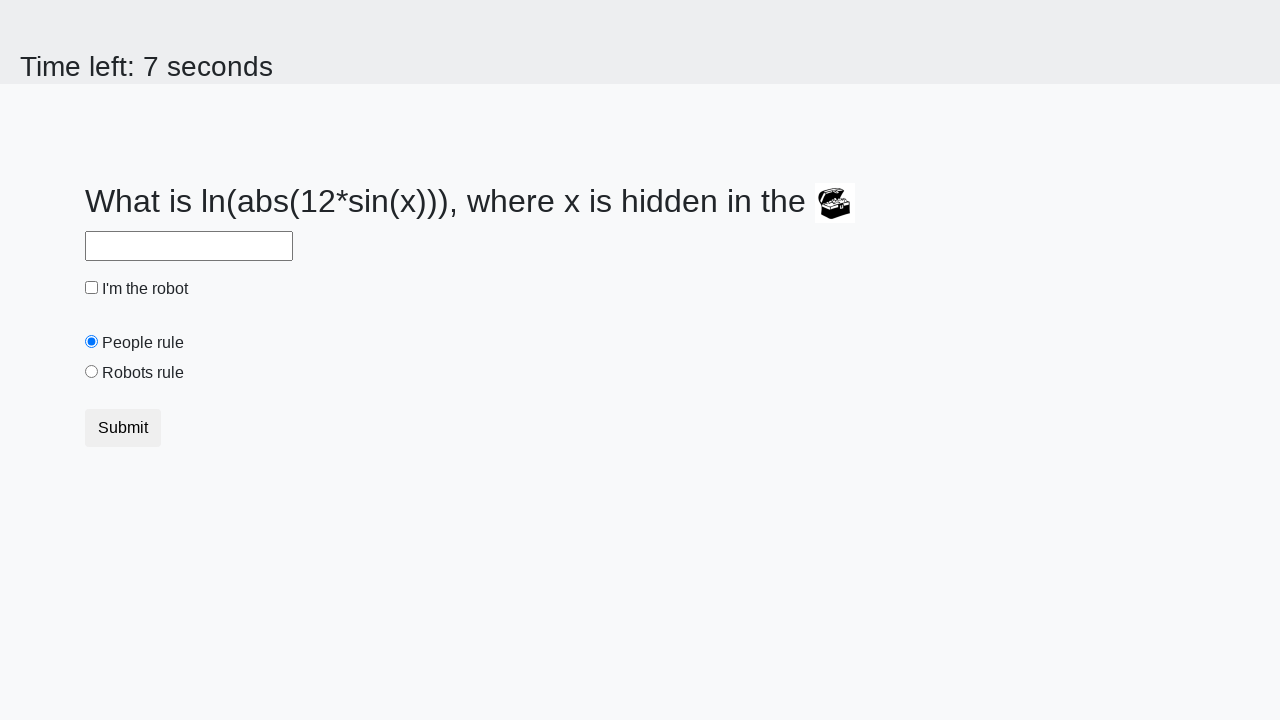

Located treasure element
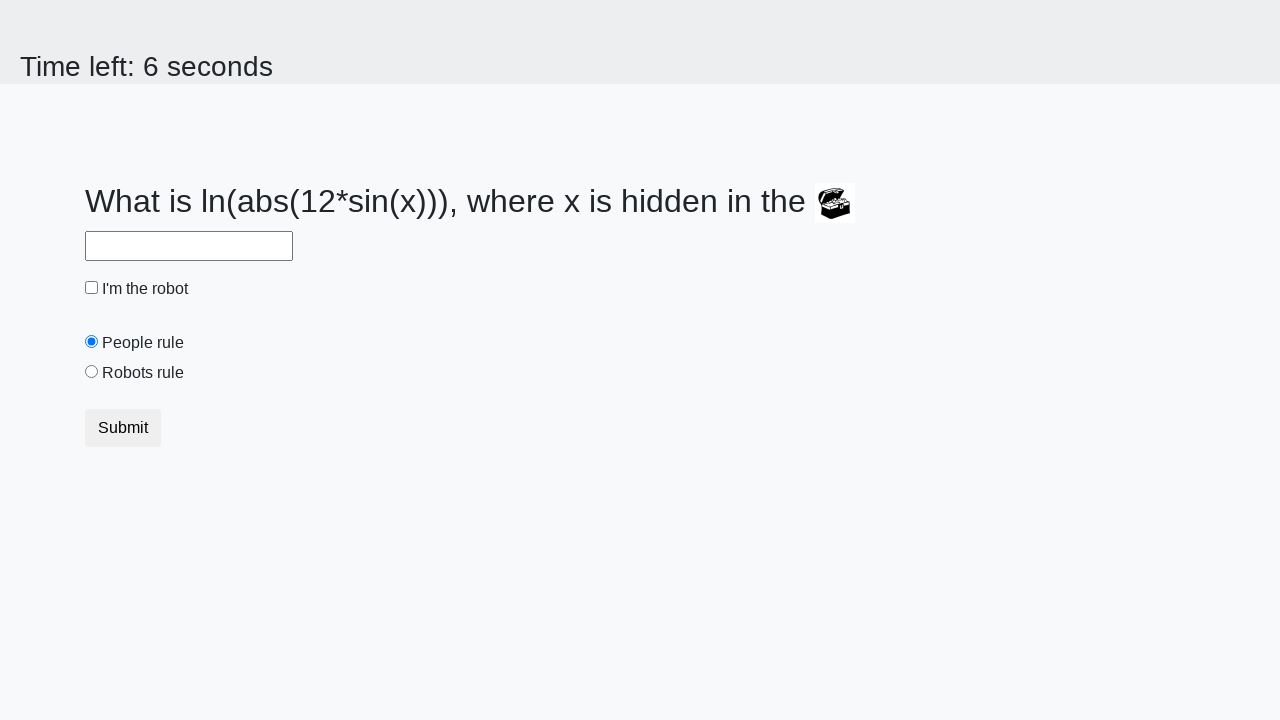

Extracted valuex attribute from treasure element: 443
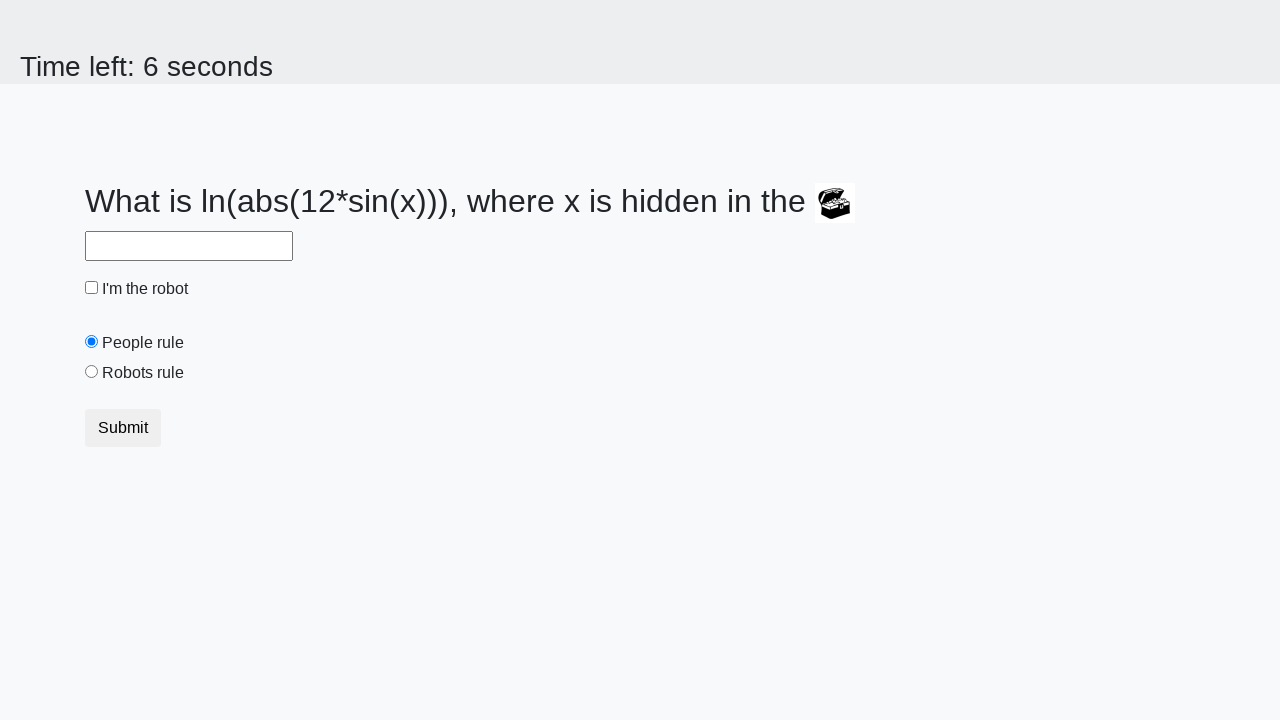

Calculated mathematical result using formula: -0.8553340754278975
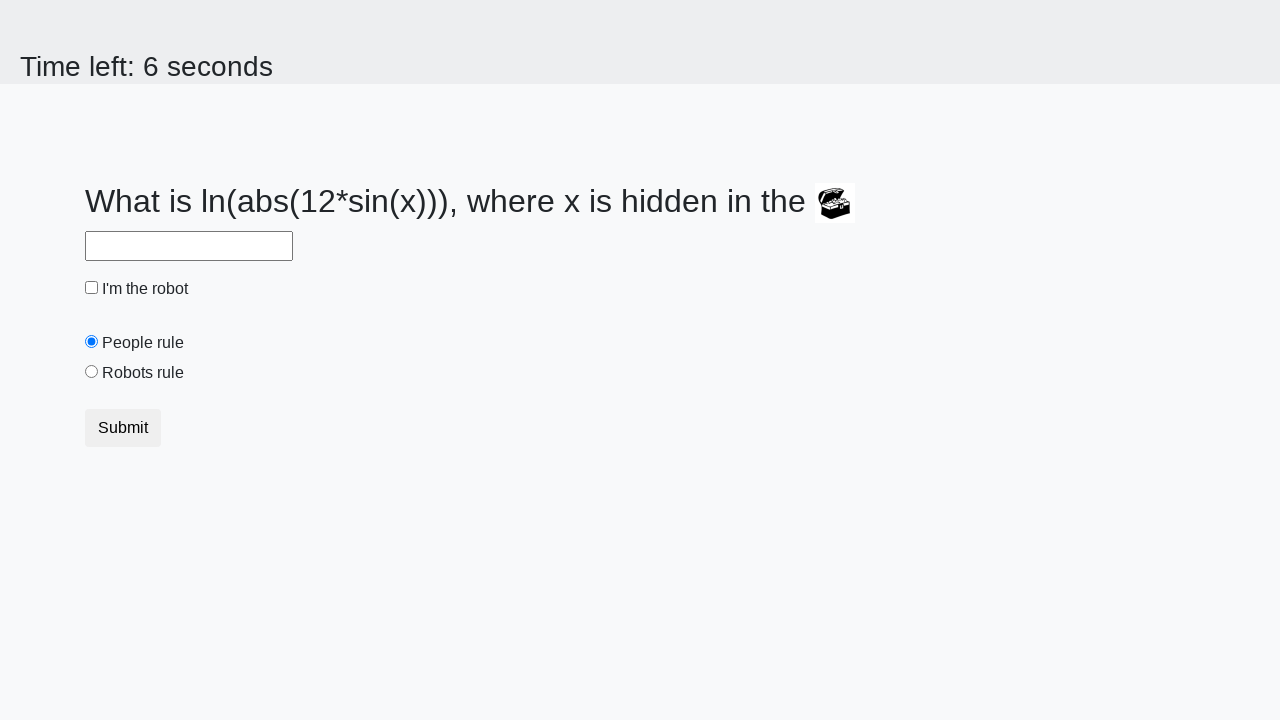

Filled answer field with calculated value: -0.8553340754278975 on #answer
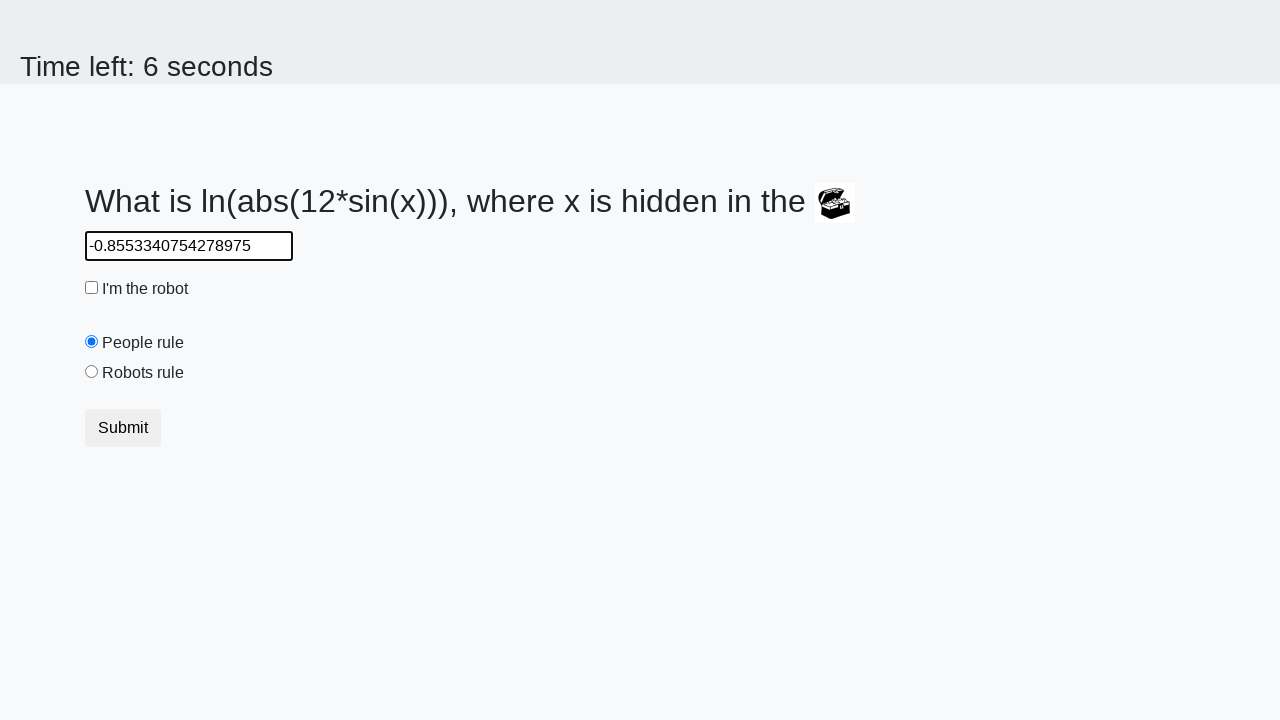

Checked the 'I'm the robot' checkbox at (92, 288) on #robotCheckbox
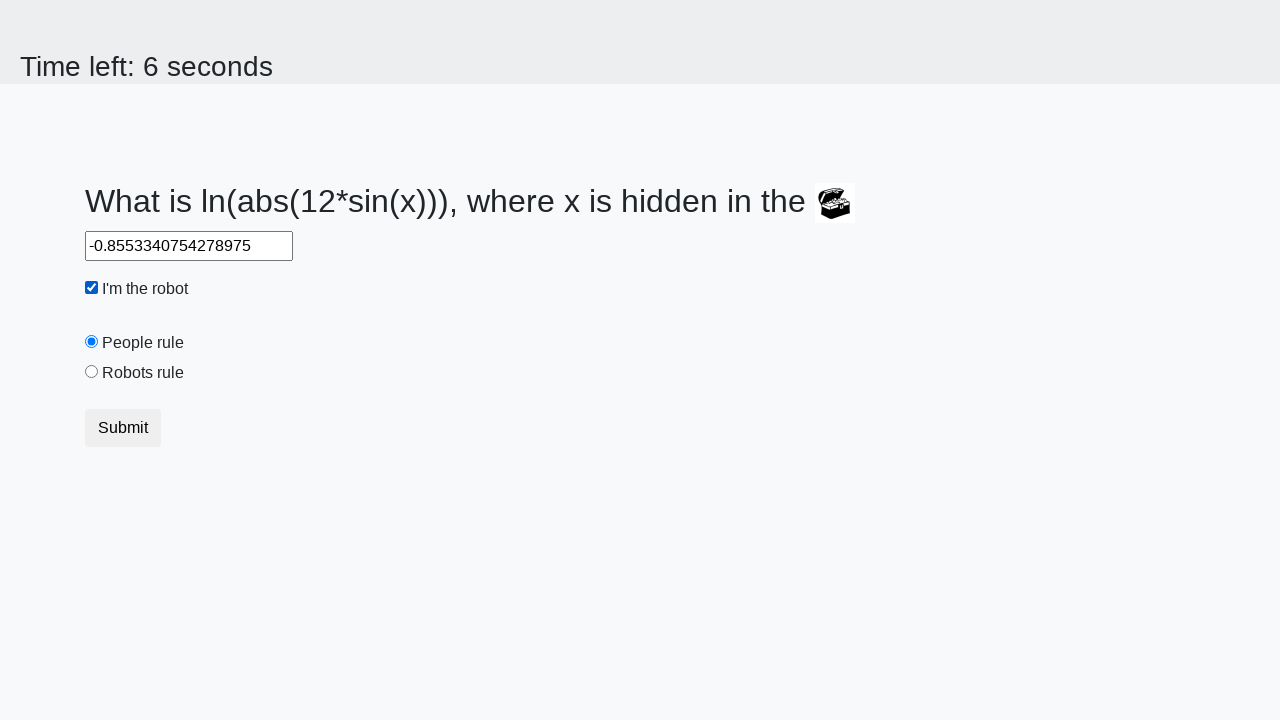

Selected the 'Robots rule!' radio button at (92, 372) on #robotsRule
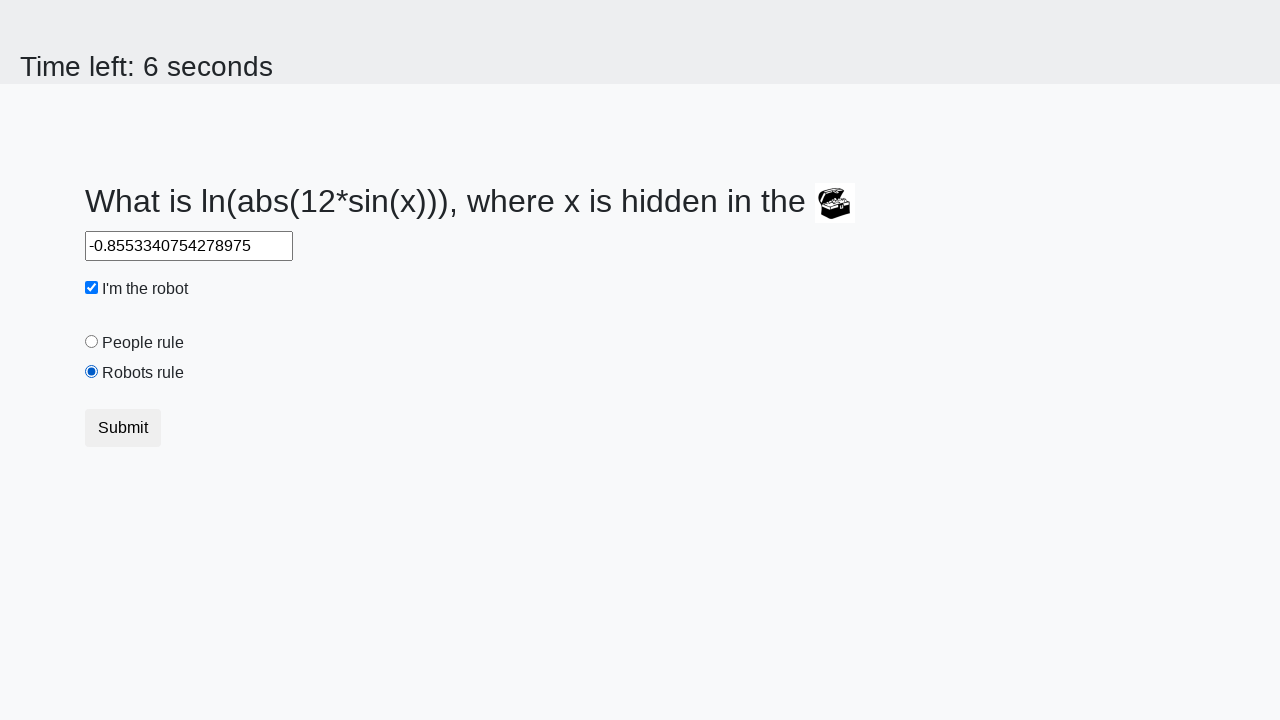

Clicked the Submit button to submit the form at (123, 428) on [type='submit']
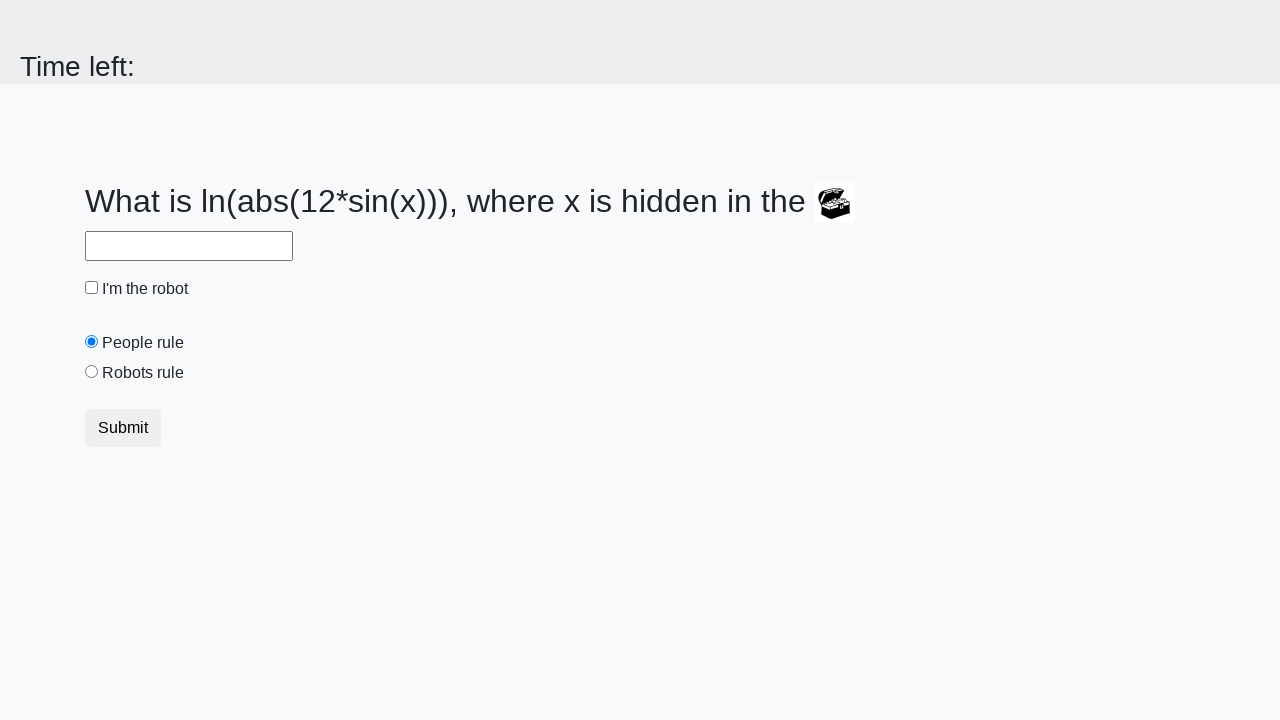

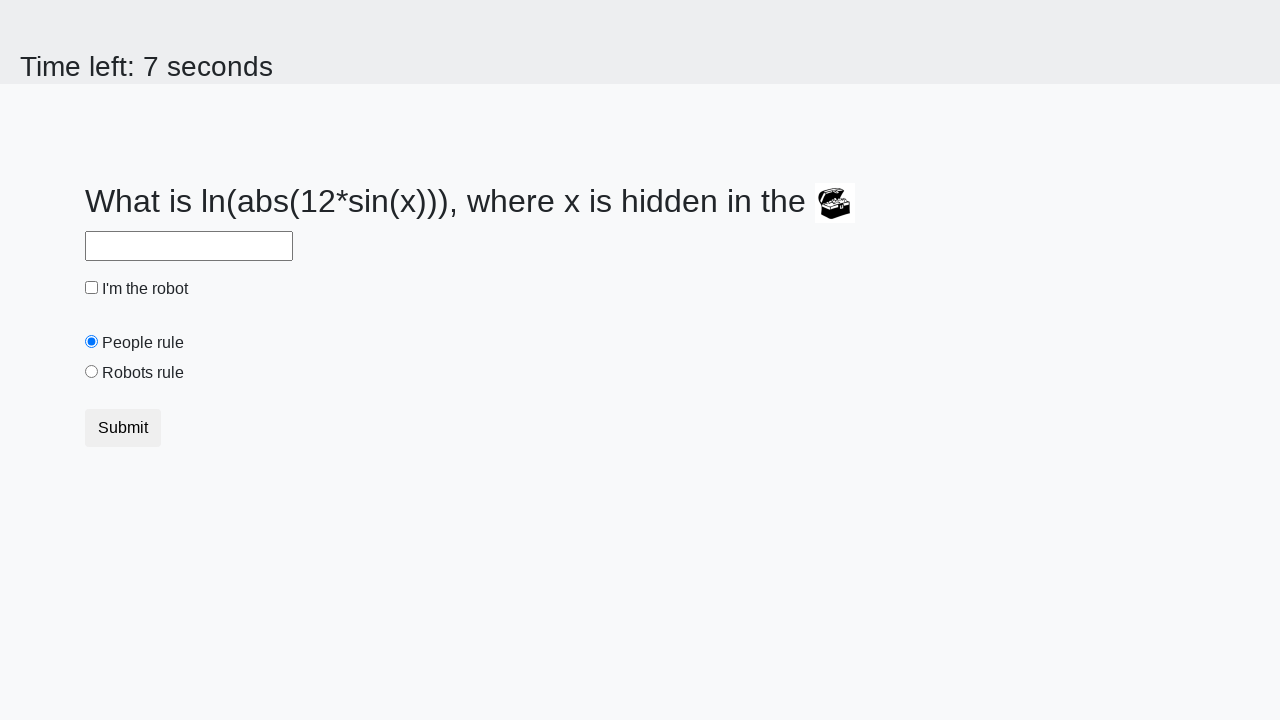